Tests category navigation by clicking on Phones category and verifying phones are listed

Starting URL: https://www.demoblaze.com/

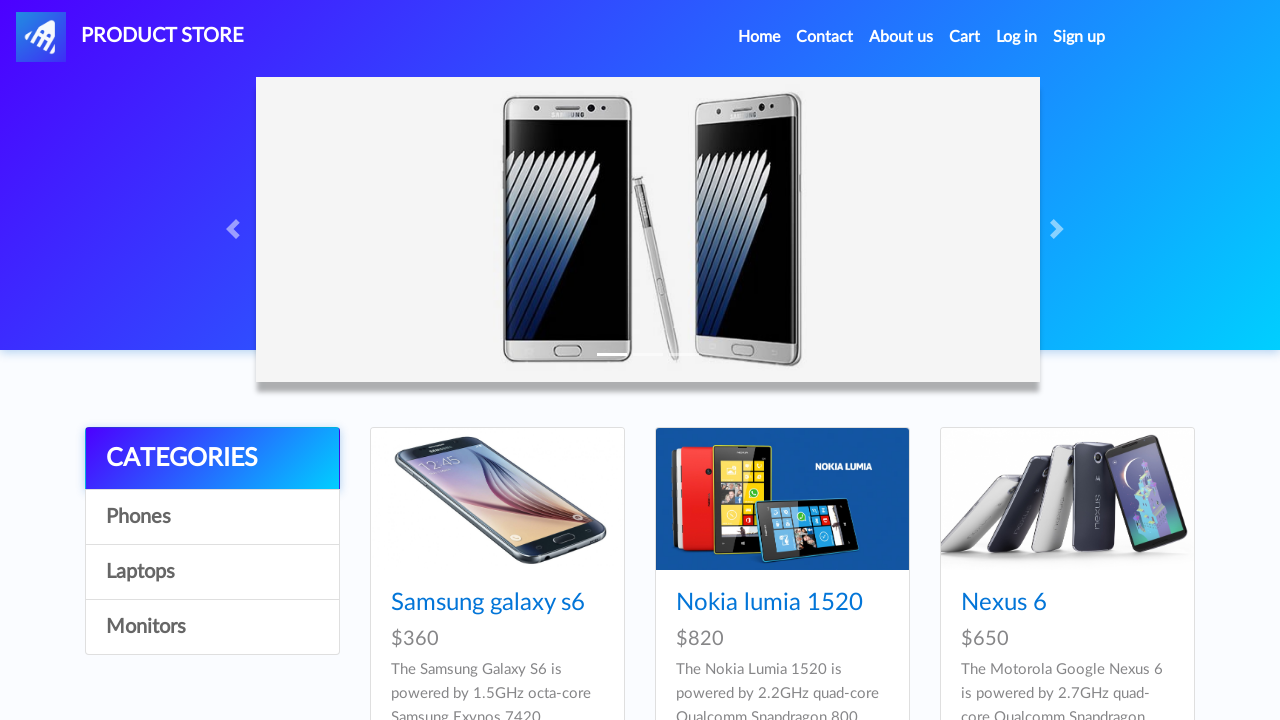

Clicked on Phones category at (212, 517) on a:text('Phones')
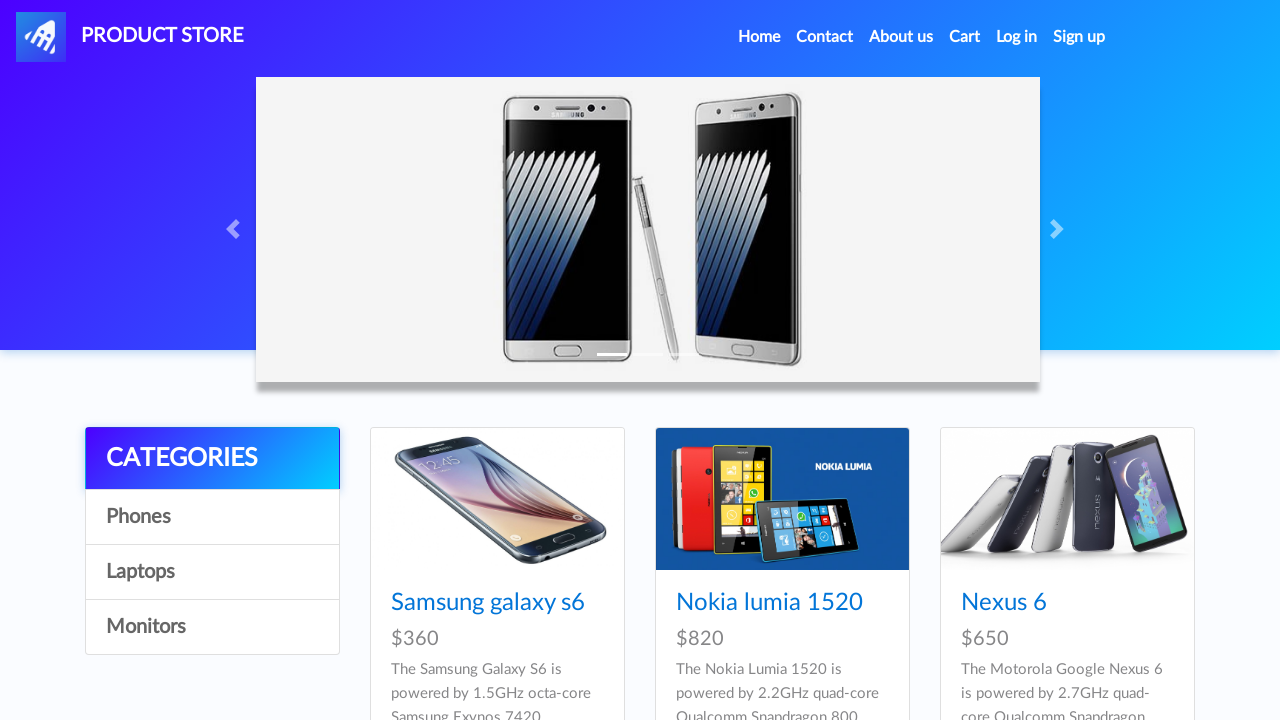

Waited for products to load
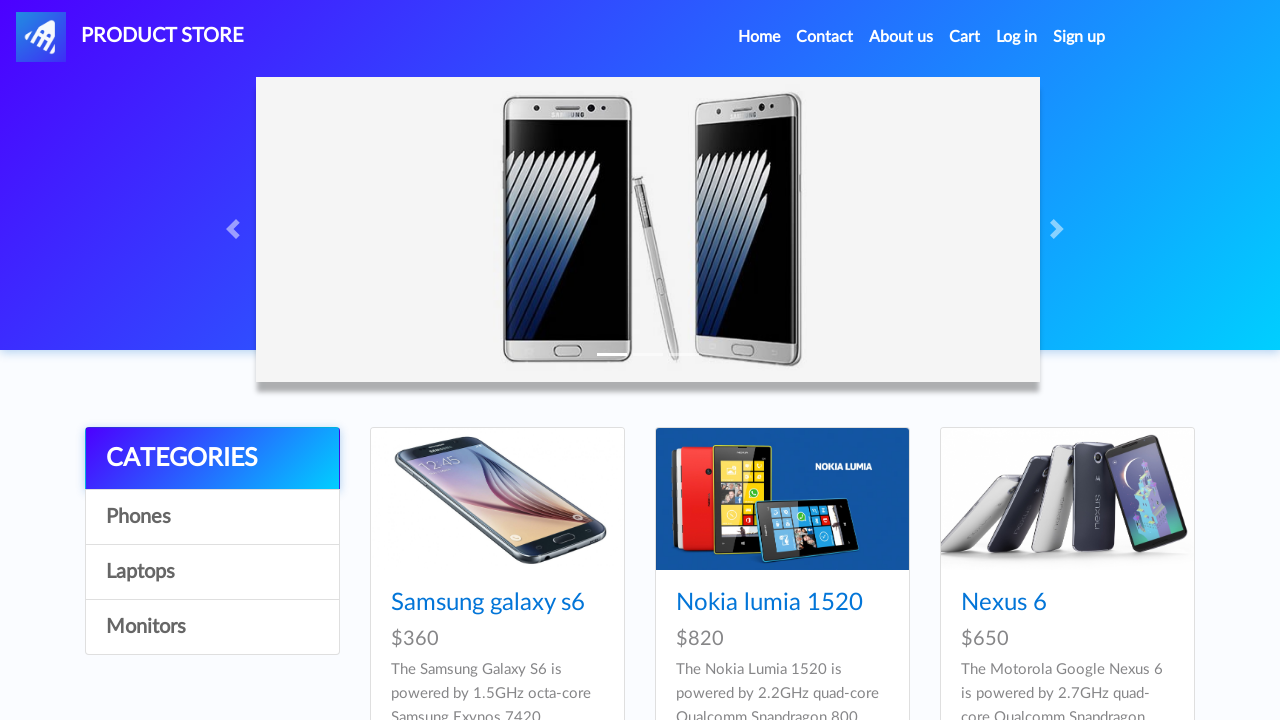

Verified Samsung phone is listed in Phones category
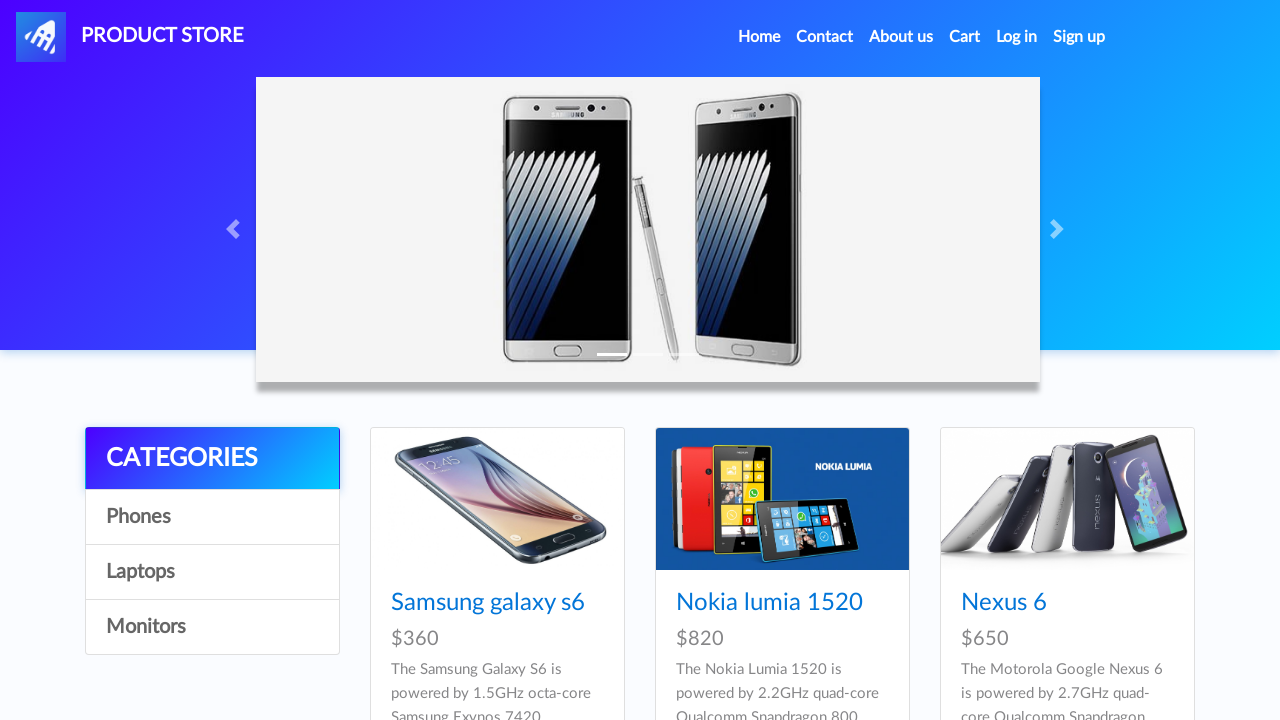

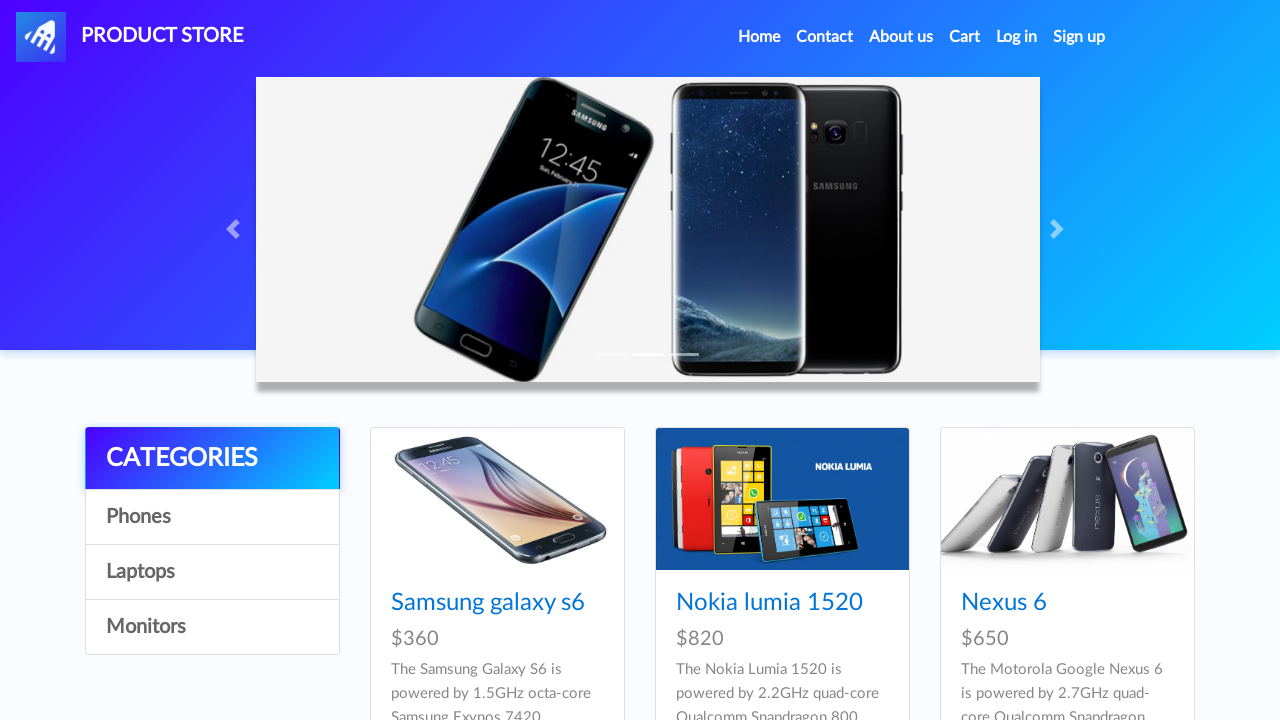